Tests navigation to letter M languages and verifies the author, date, and comments for the Mathematica language entry.

Starting URL: http://www.99-bottles-of-beer.net/

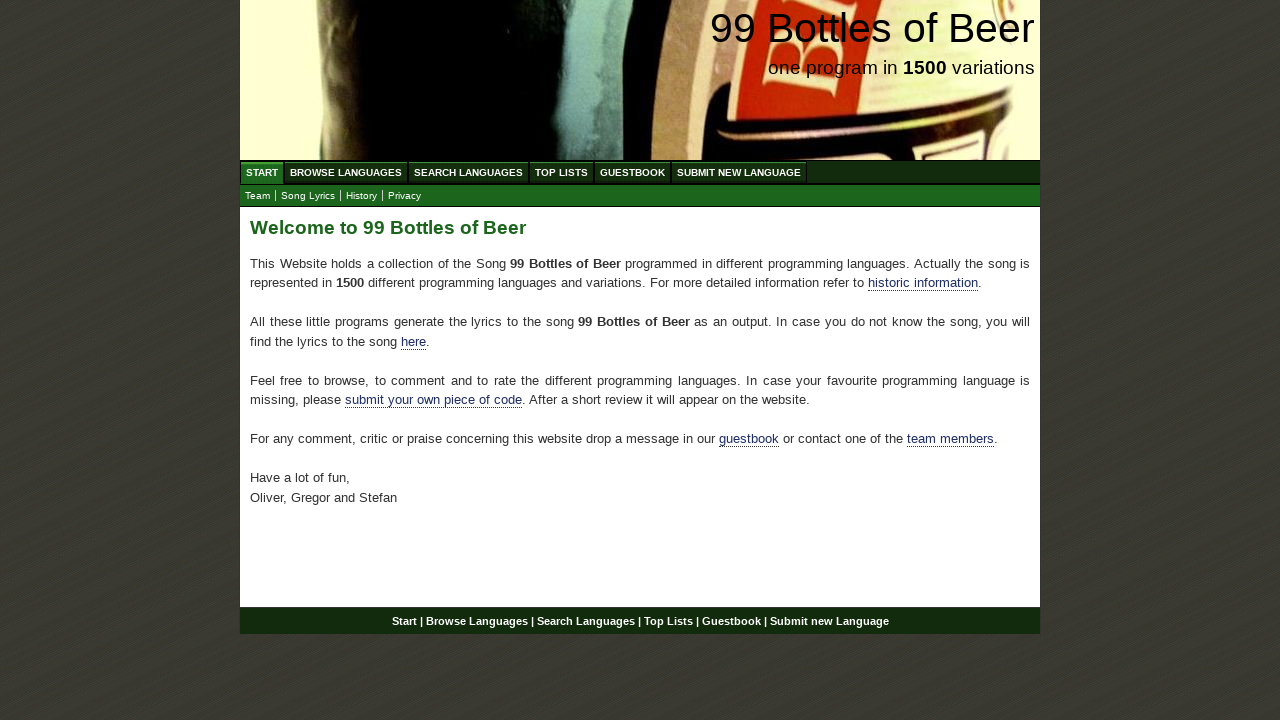

Clicked on Browse Languages link at (346, 172) on a[href='/abc.html']
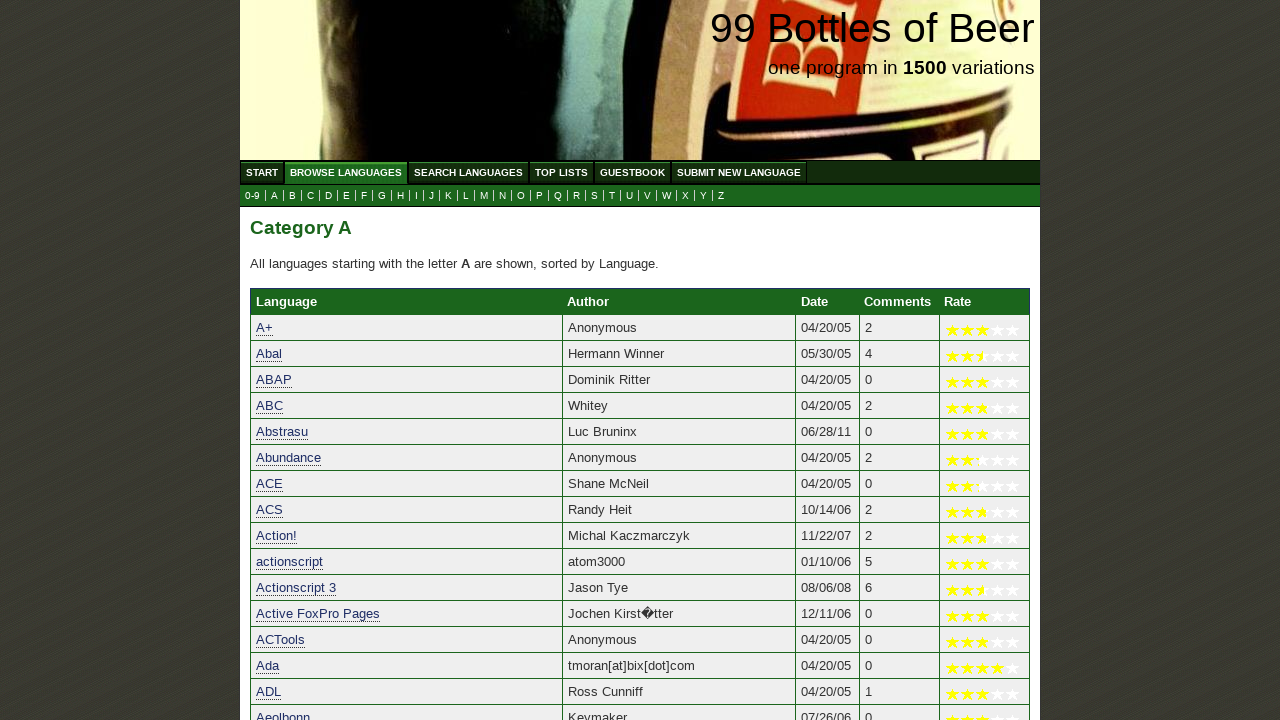

Clicked on letter M to browse languages starting with M at (484, 196) on a[href='m.html']
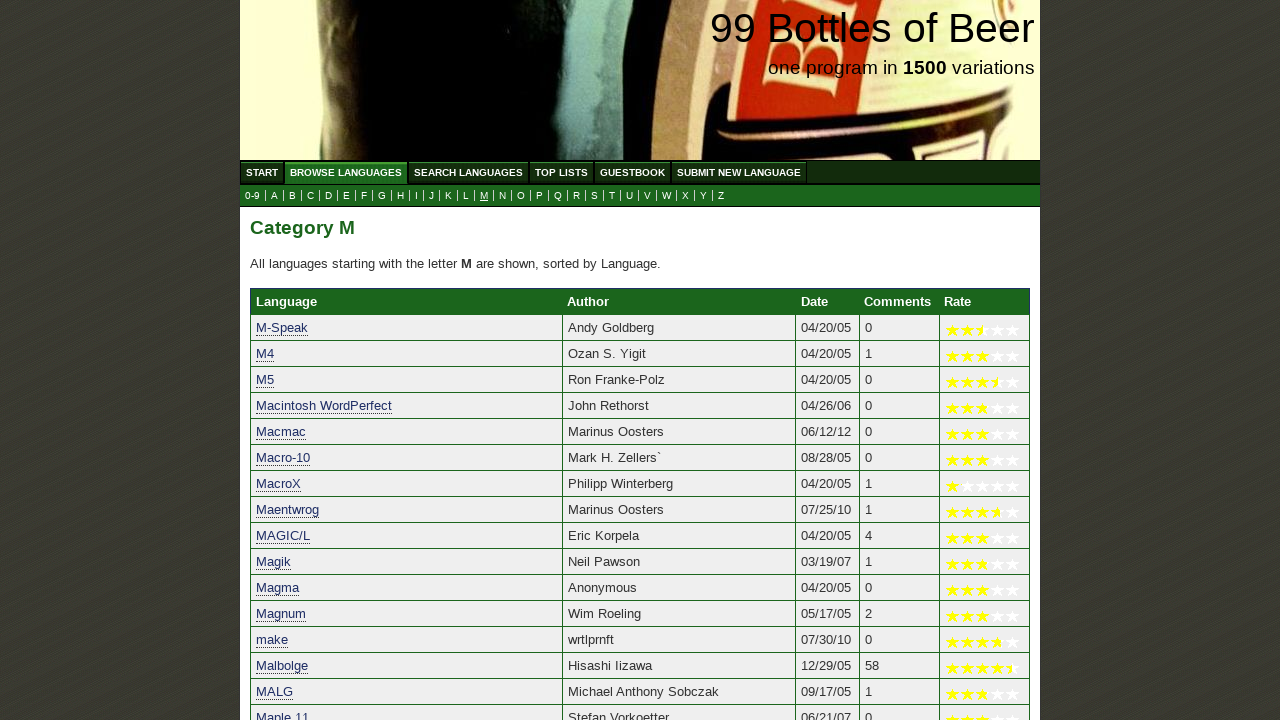

Retrieved author field for Mathematica language entry
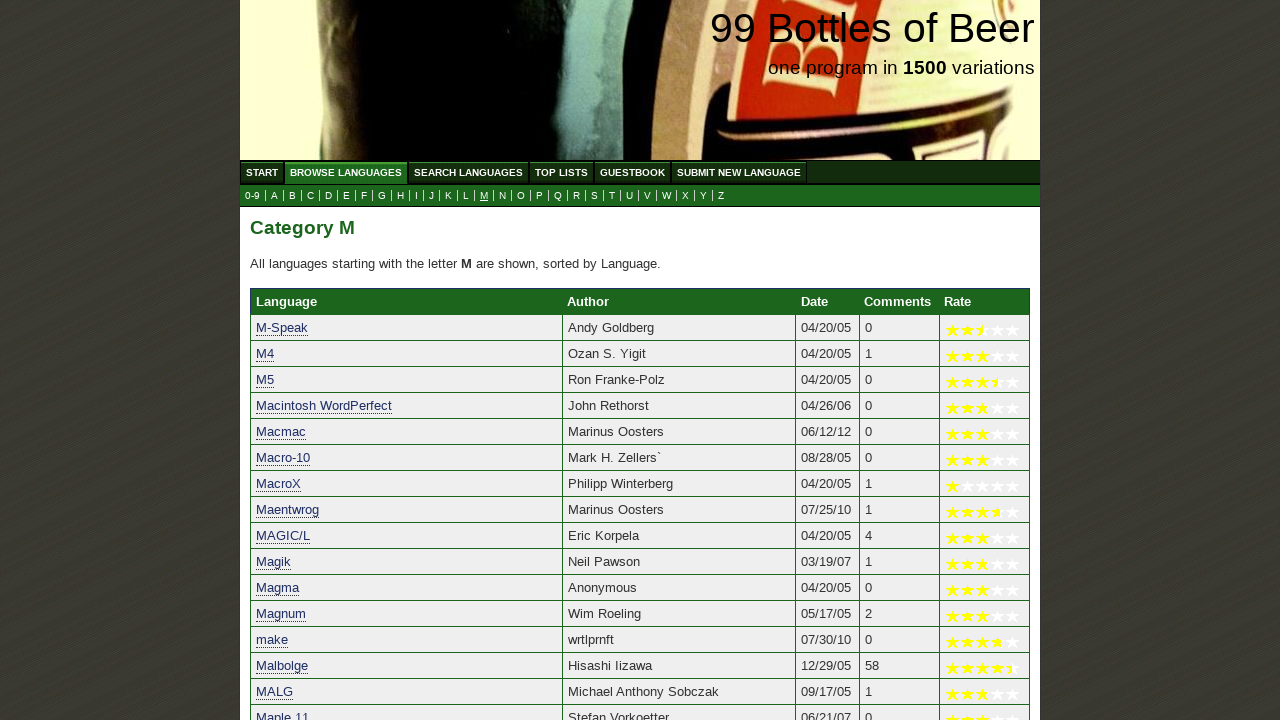

Verified author is 'Brenton Bostick'
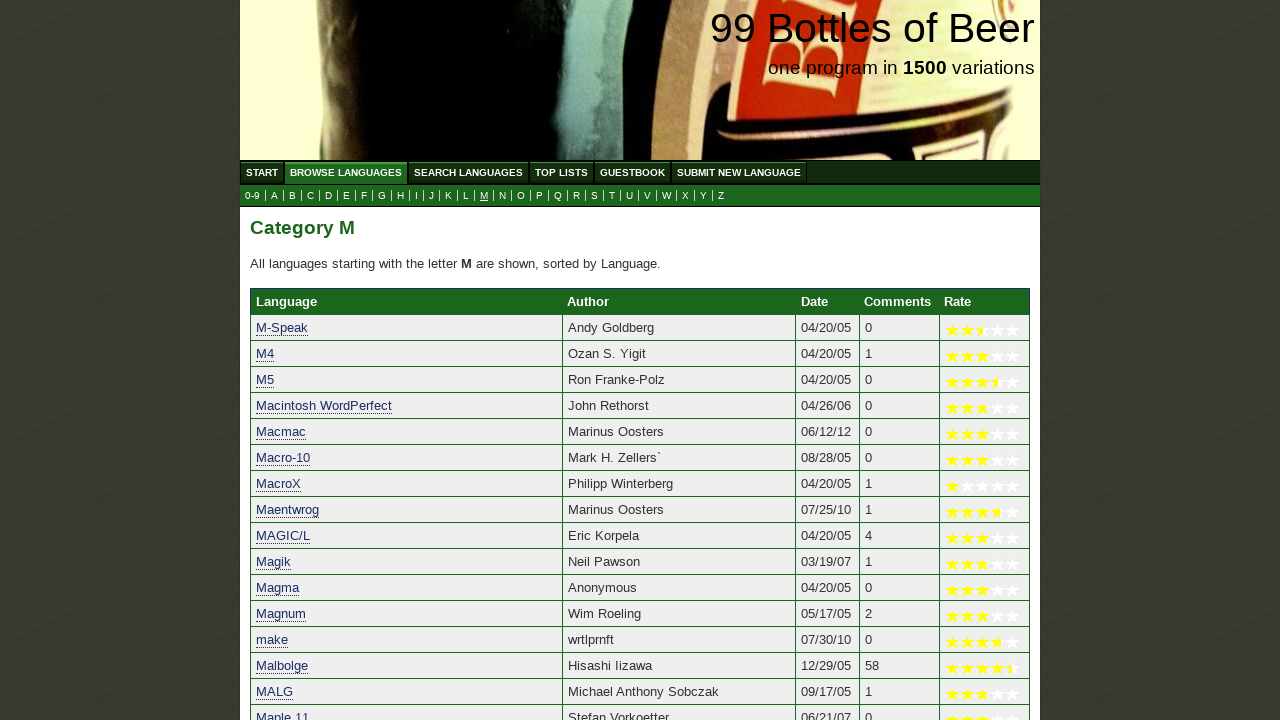

Retrieved date field for Mathematica language entry
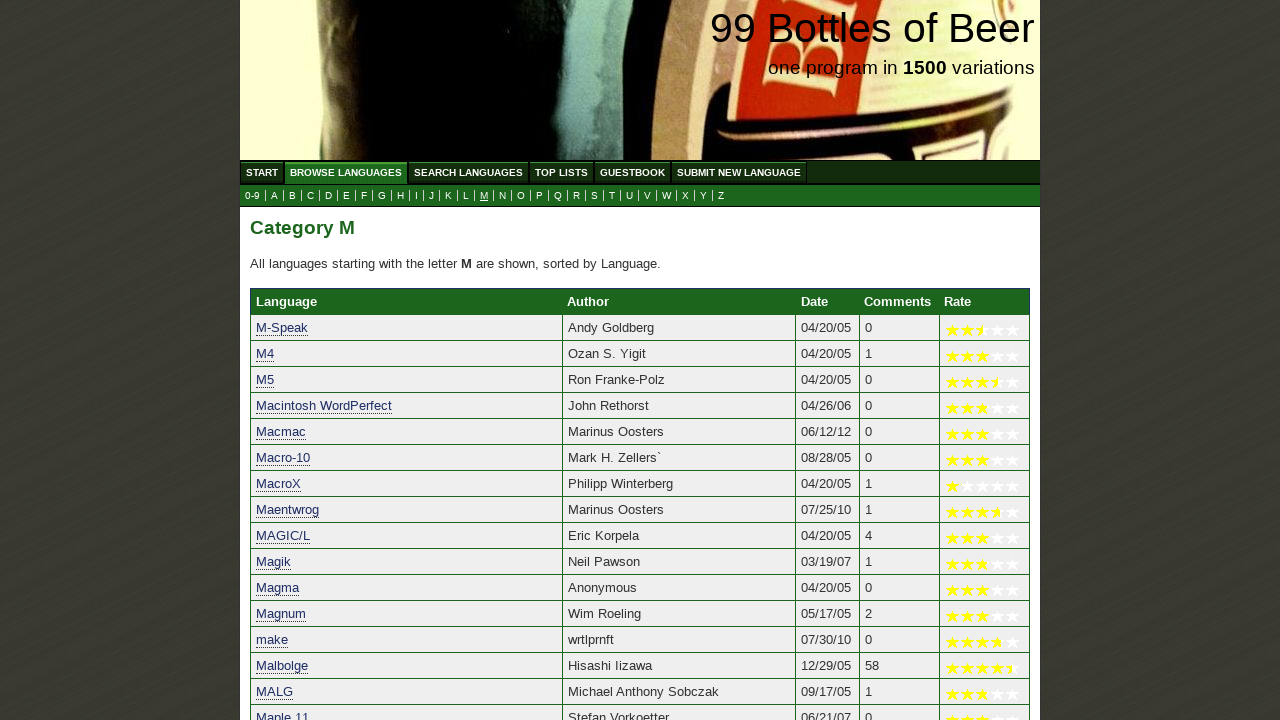

Verified date is '03/16/06'
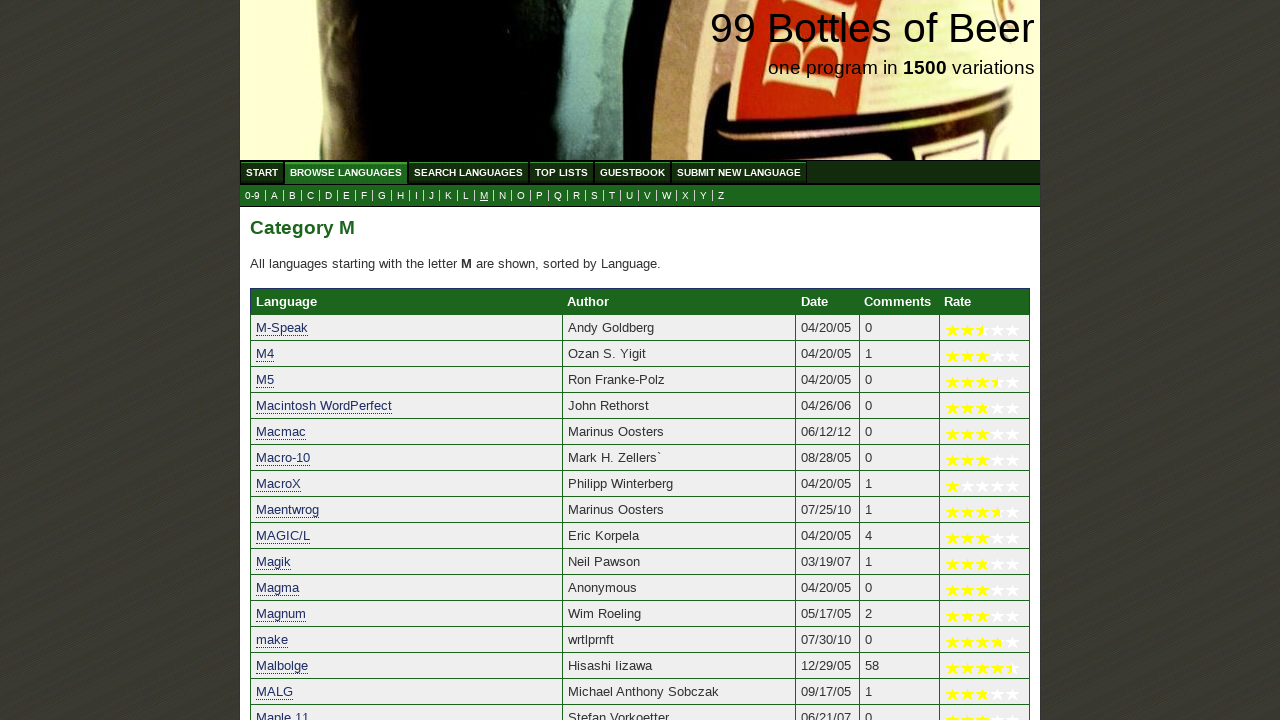

Retrieved comments field for Mathematica language entry
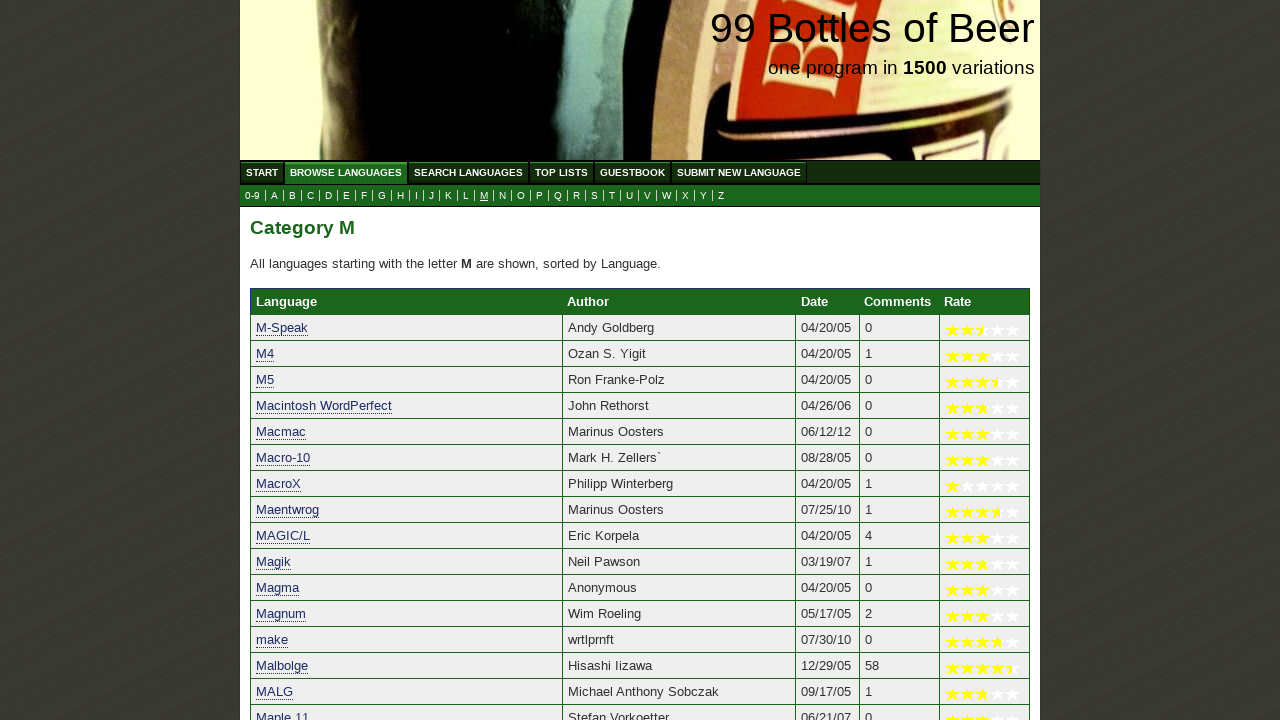

Verified comments count is '1'
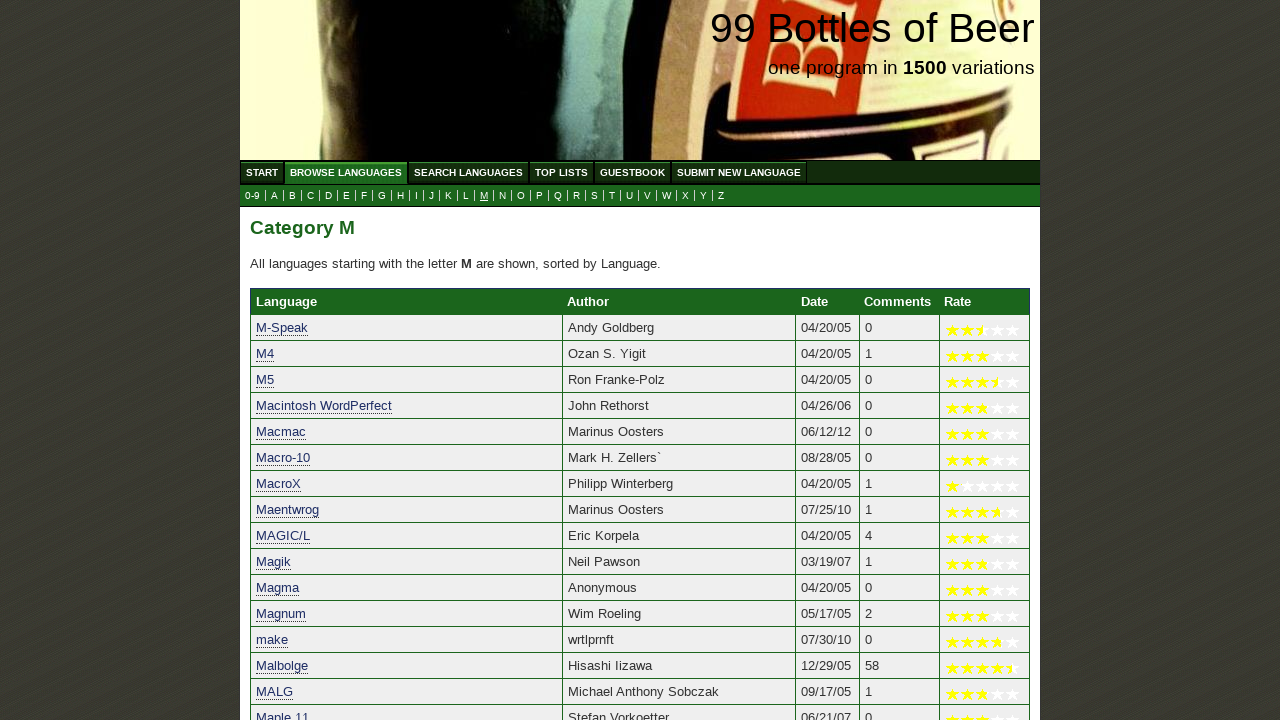

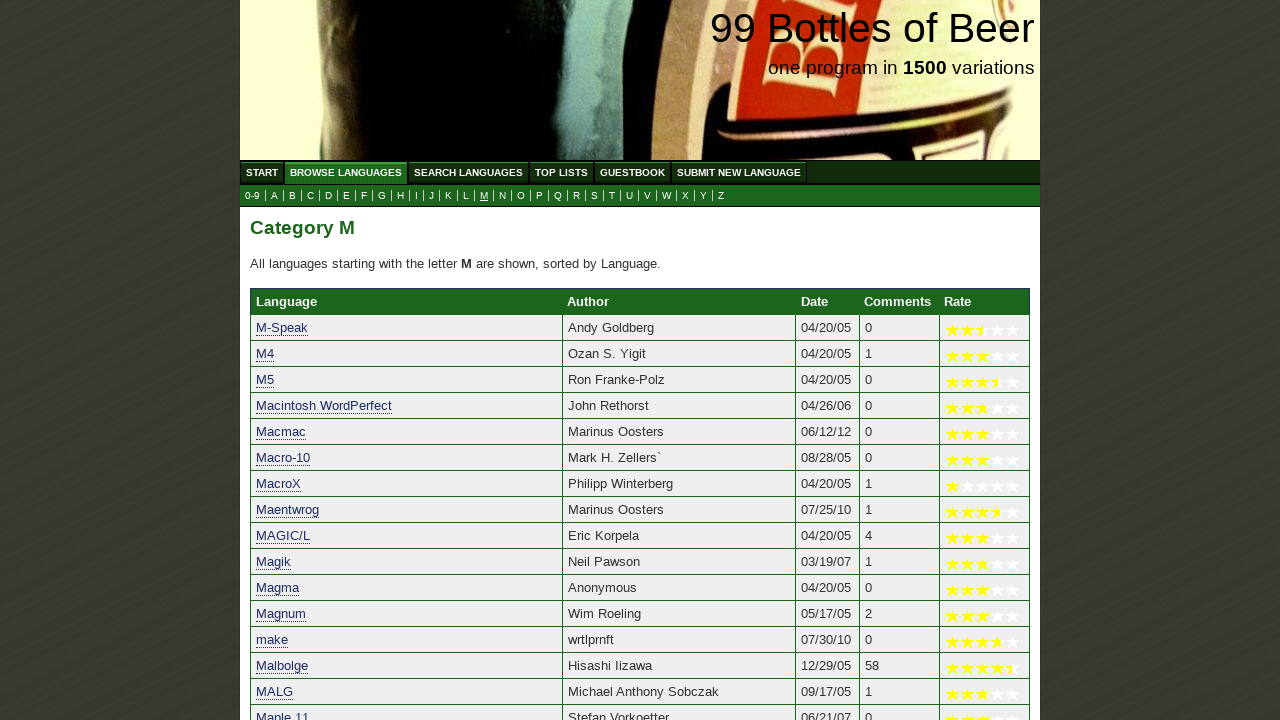